Navigates to SpiceJet website and captures a screenshot of the homepage

Starting URL: https://www.spicejet.com/

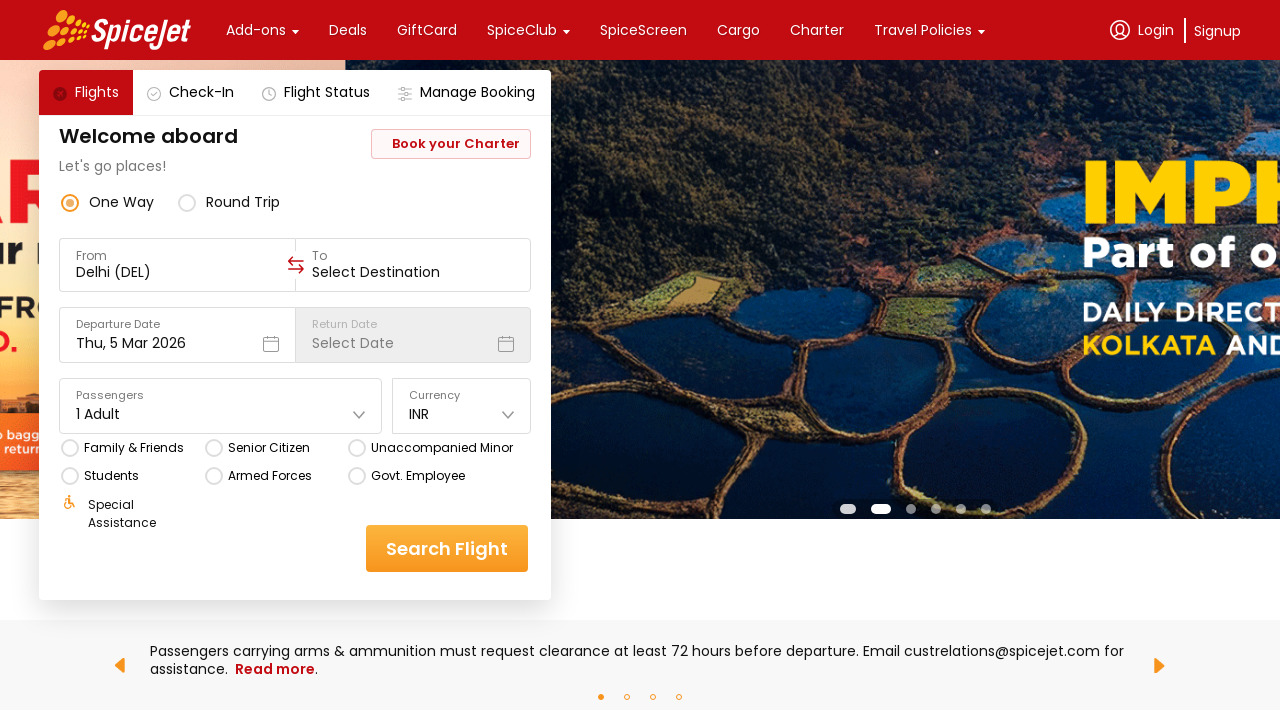

Waited for page to fully load (networkidle state)
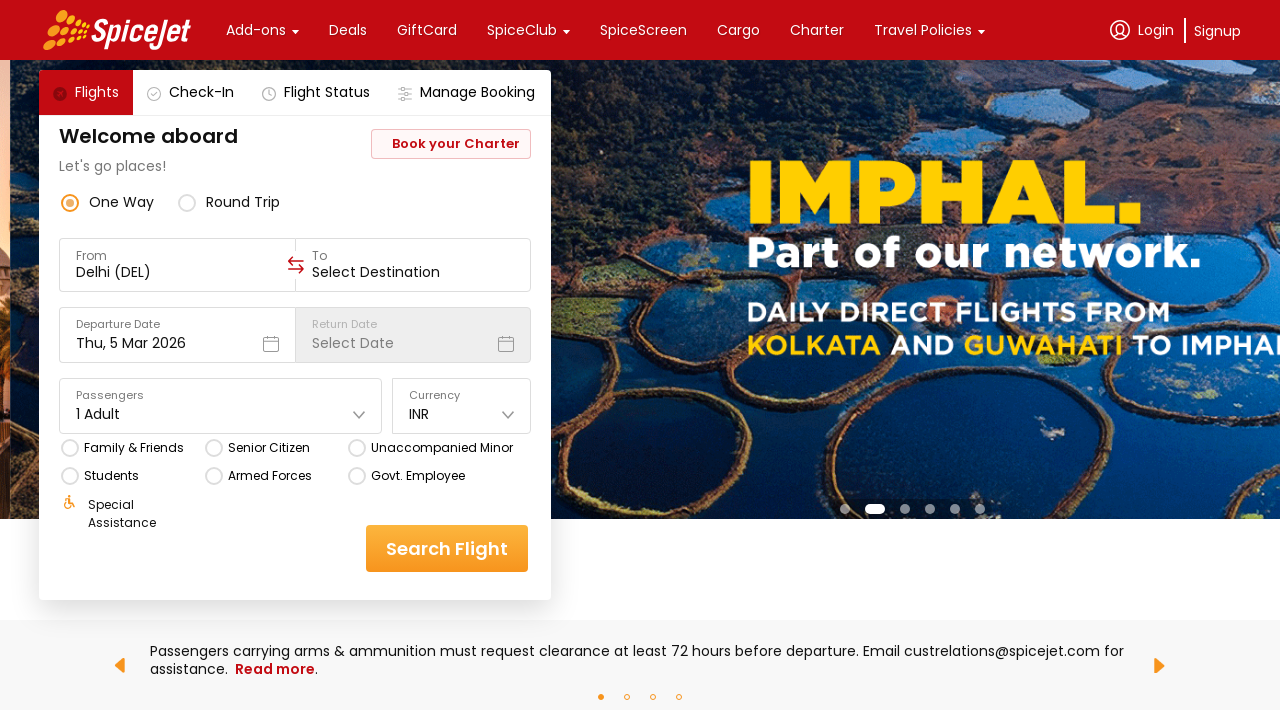

Captured screenshot of SpiceJet homepage
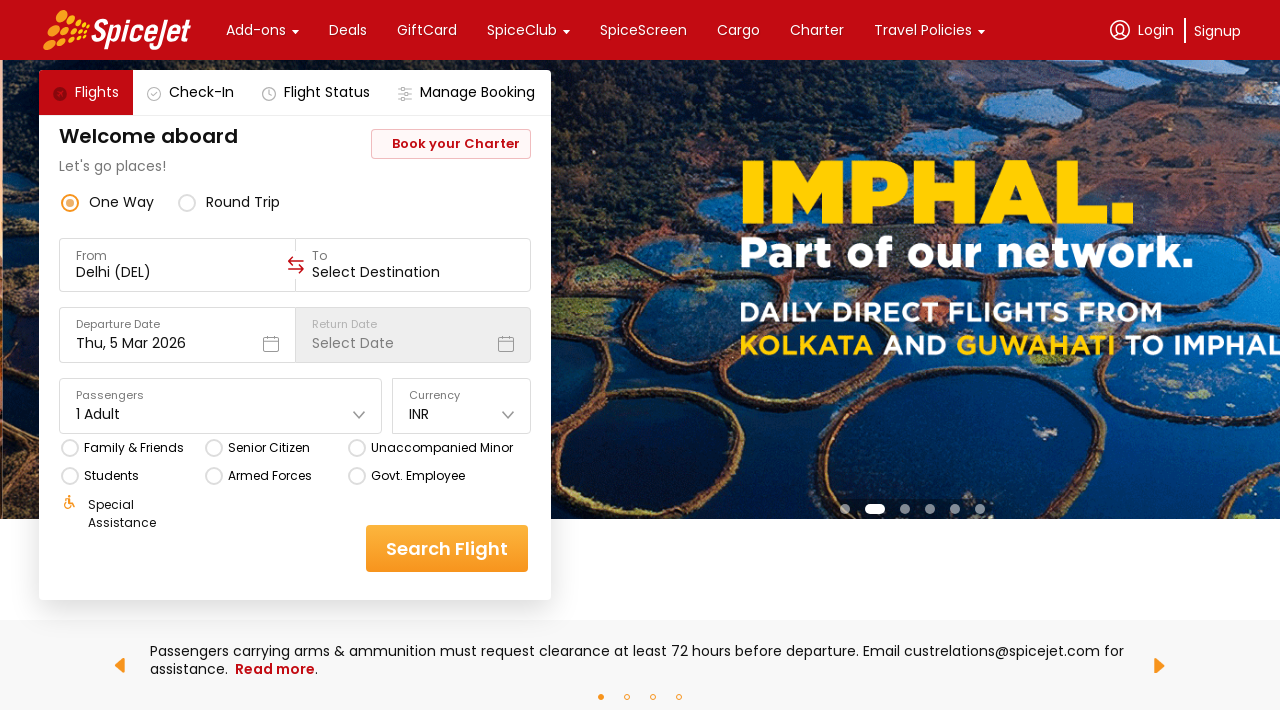

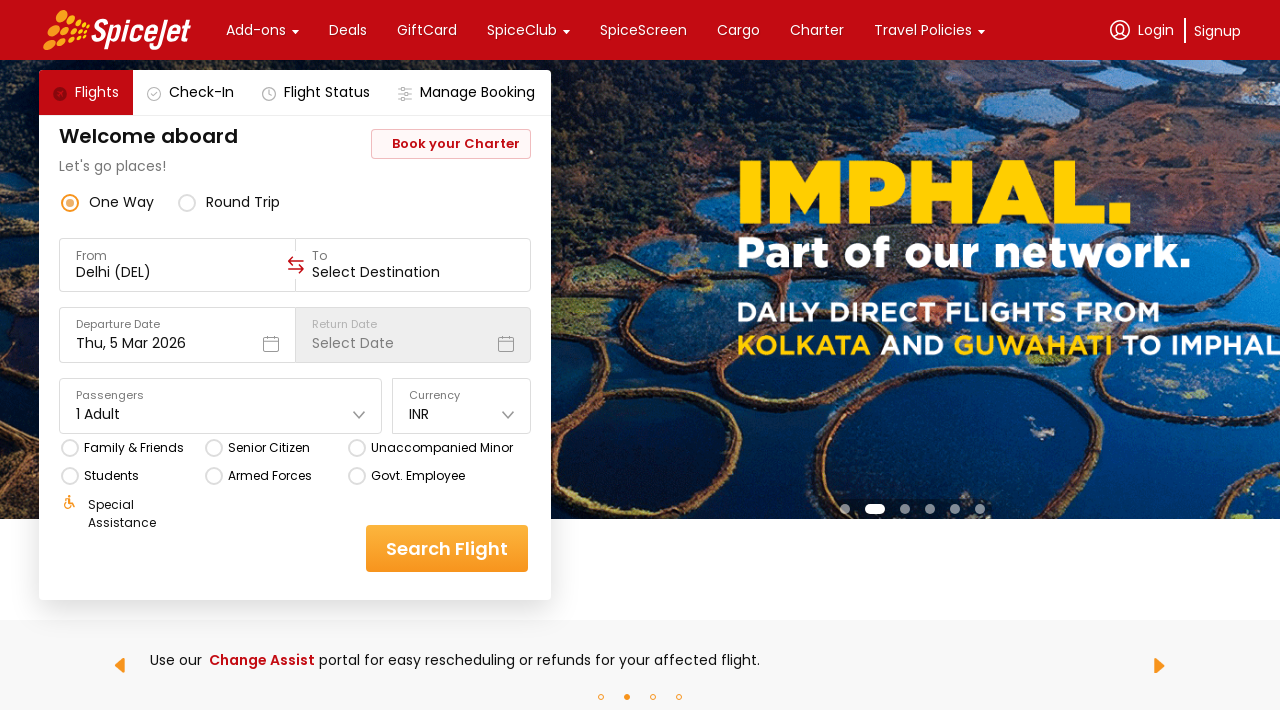